Tests JavaScript prompt alert functionality by switching to an iframe, triggering a prompt dialog, entering text, and accepting it

Starting URL: https://www.w3schools.com/js/tryit.asp?filename=tryjs_prompt

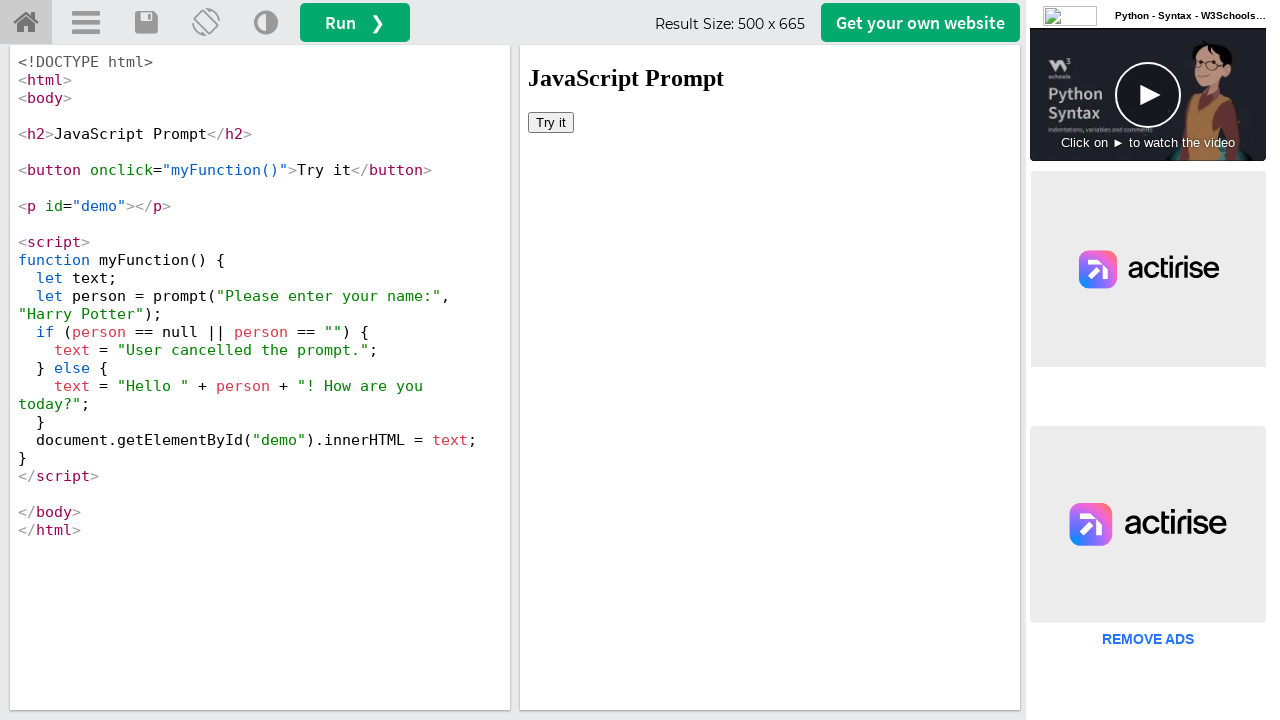

Located iframe with ID 'iframeResult'
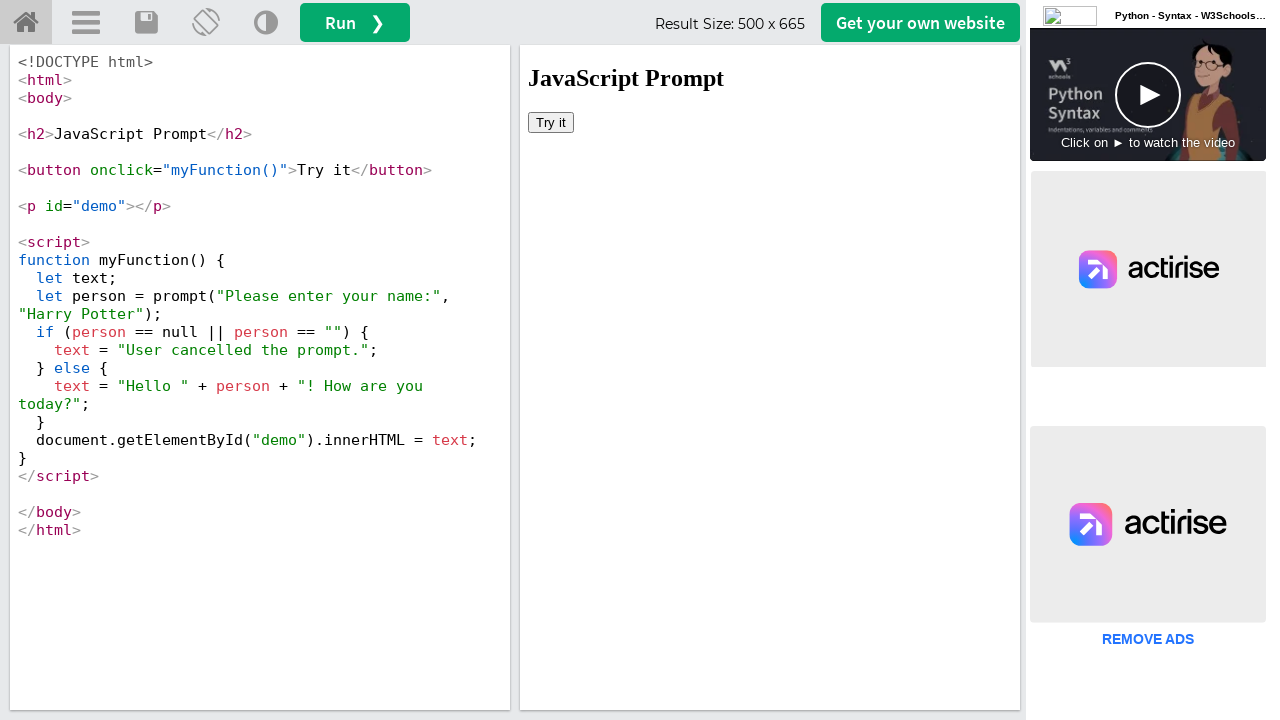

Clicked button to trigger JavaScript prompt dialog at (551, 122) on #iframeResult >> internal:control=enter-frame >> xpath=/html/body/button
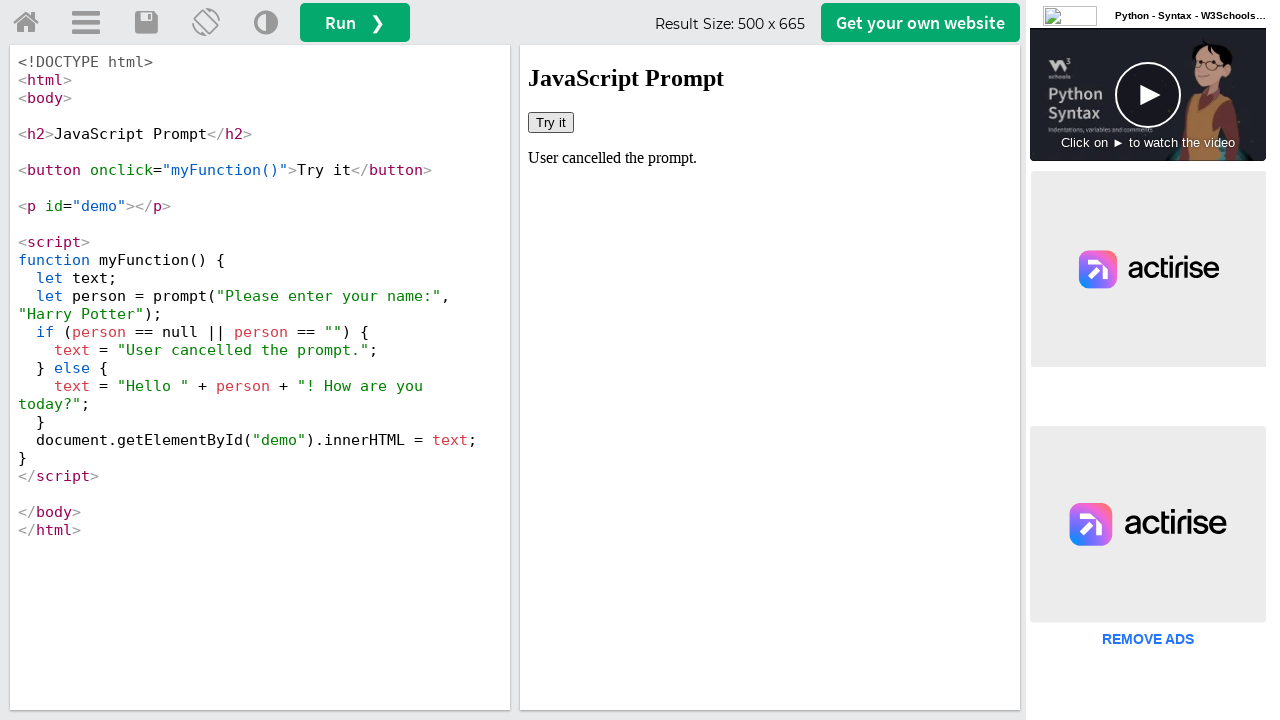

Set up dialog handler to accept prompt with text 'SOHAN'
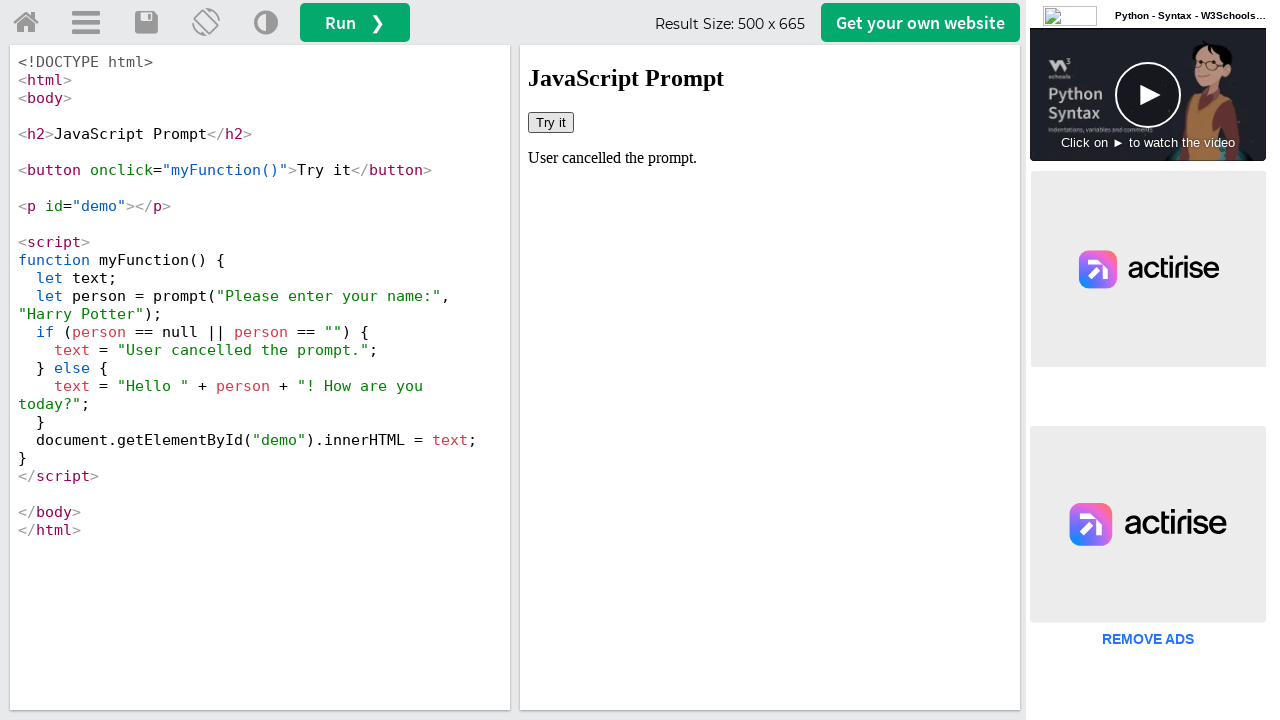

Demo element loaded after prompt acceptance
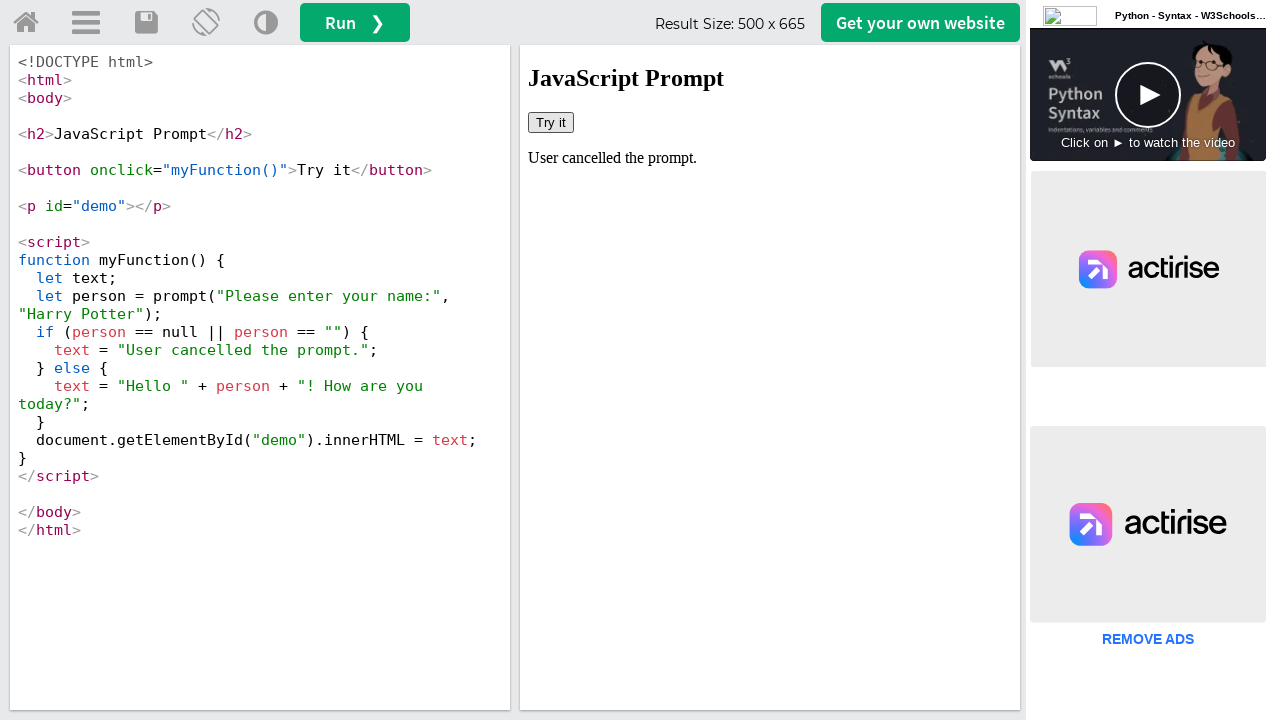

Retrieved demo text content: 'User cancelled the prompt.'
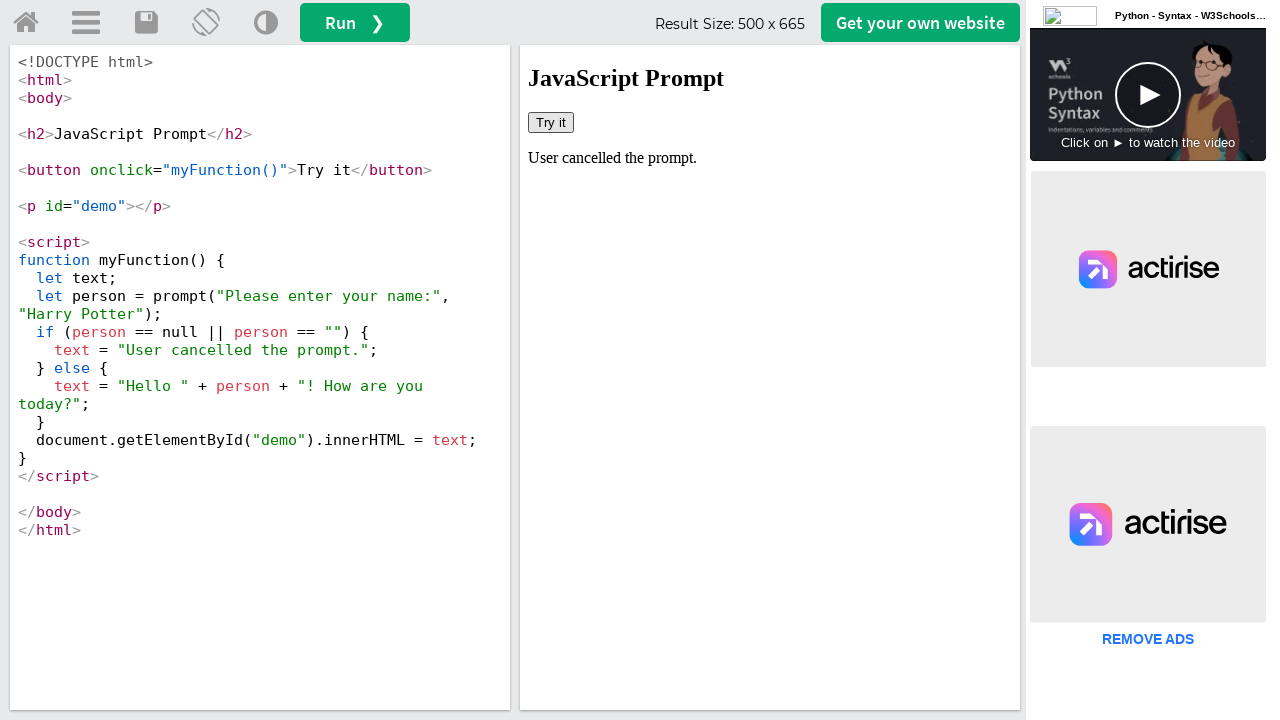

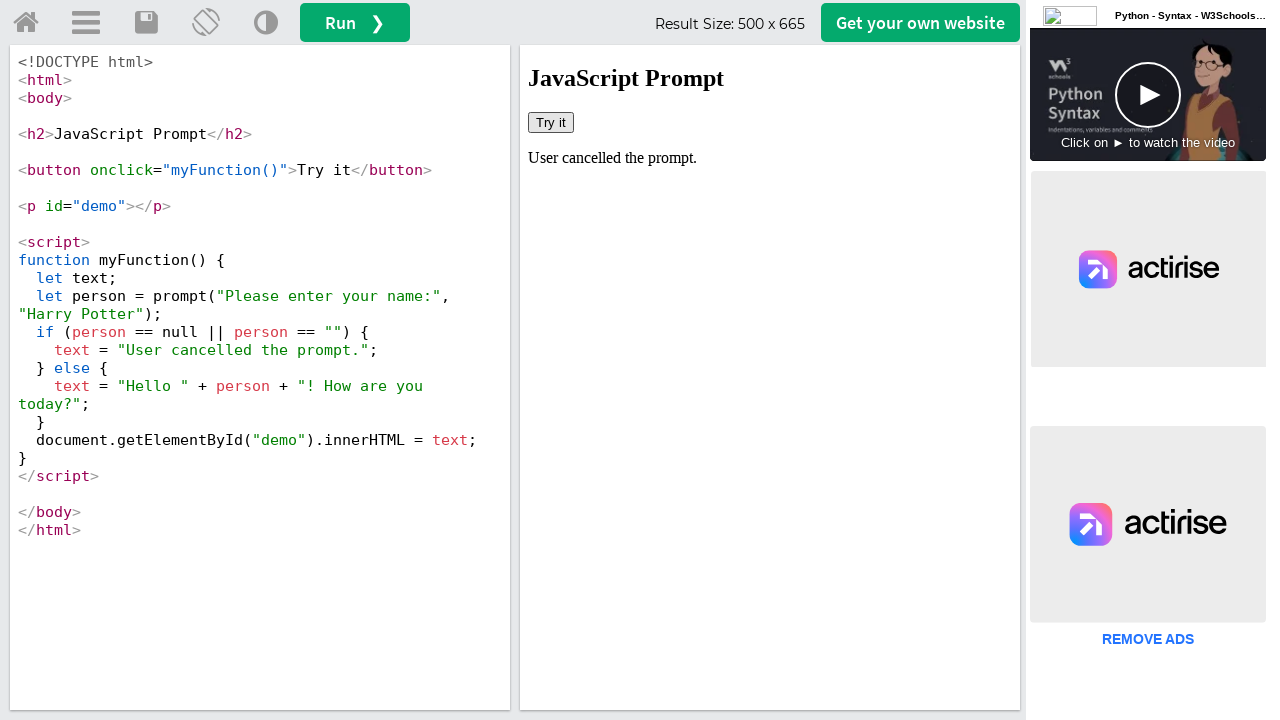